Tests checkbox functionality on The Internet test site by navigating to the checkboxes page and clicking both checkbox inputs to toggle their state.

Starting URL: http://the-internet.herokuapp.com

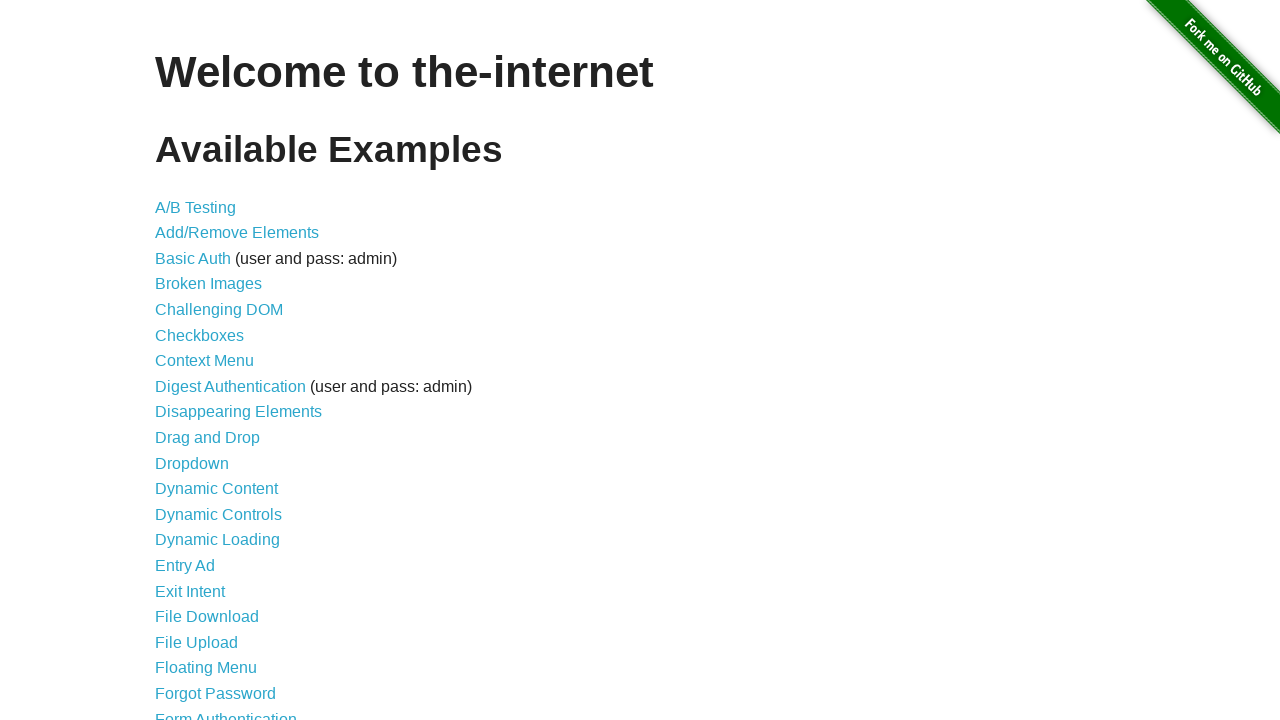

Clicked the Checkboxes link from the main page at (200, 335) on xpath=//*[@id='content']/ul/li[6]/a
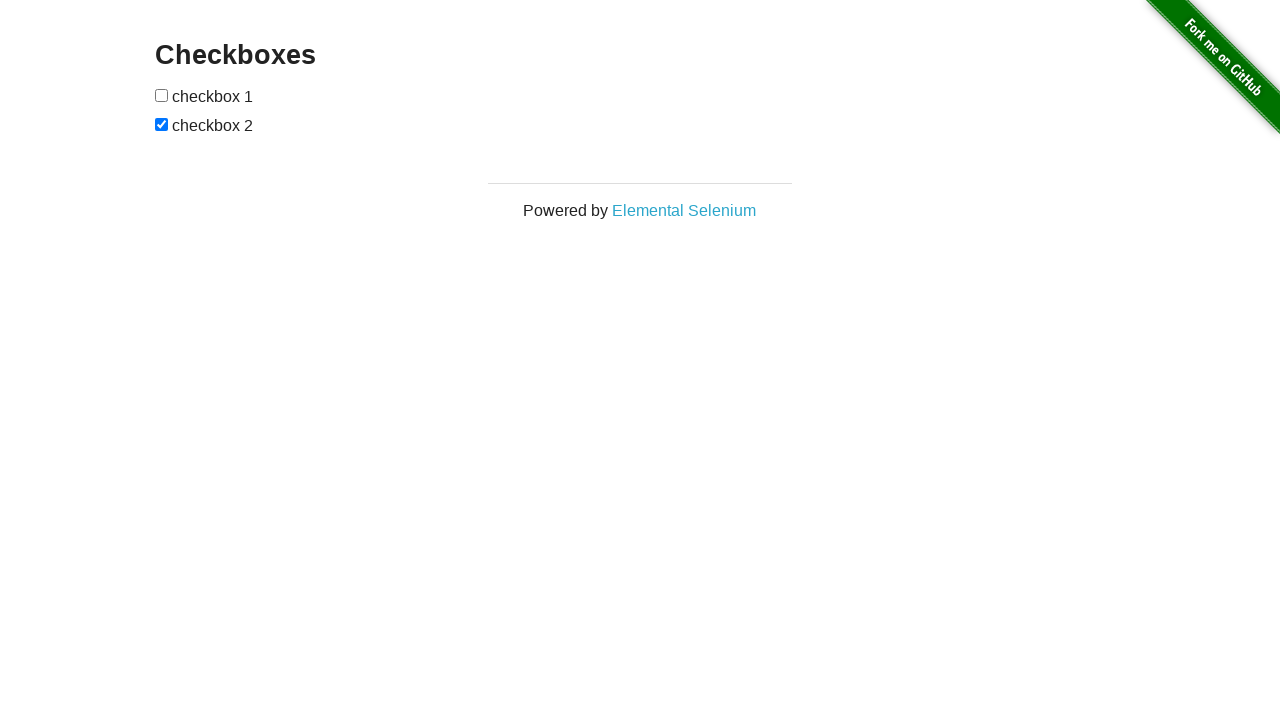

Checkboxes page loaded
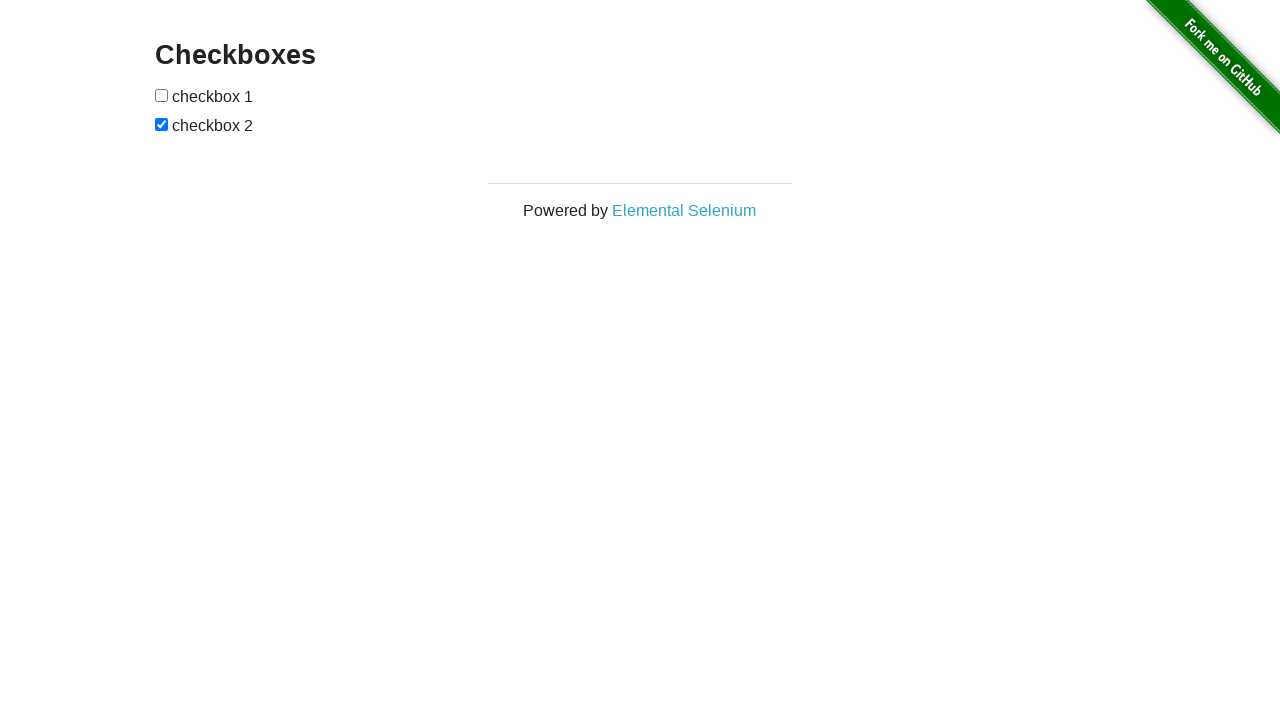

Clicked the first checkbox to toggle its state at (162, 95) on #checkboxes input:nth-of-type(1)
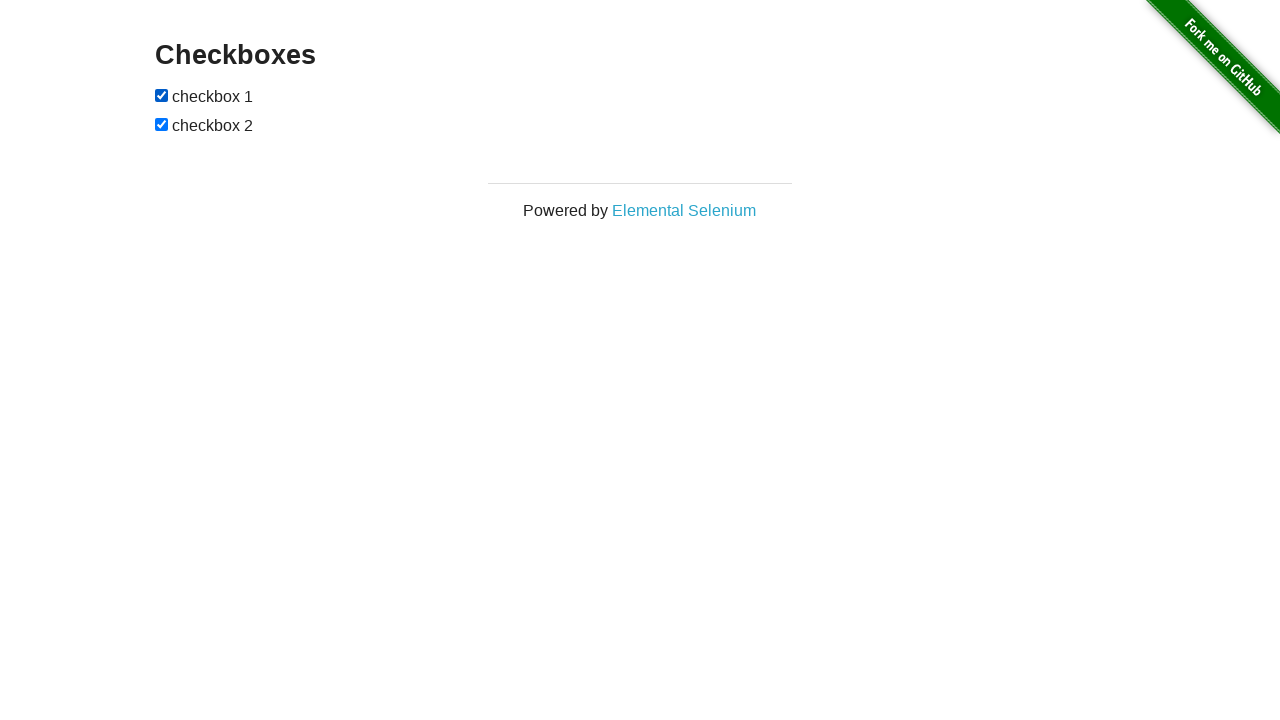

Clicked the second checkbox to toggle its state at (162, 124) on #checkboxes input:nth-of-type(2)
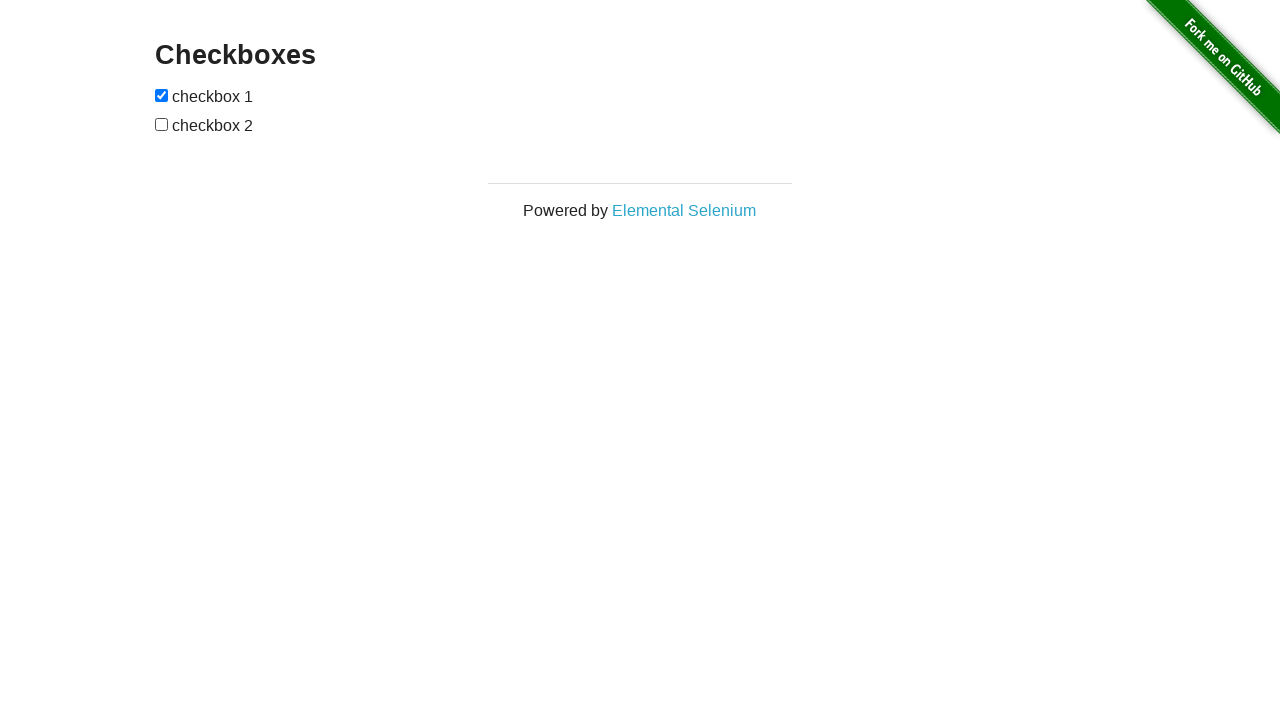

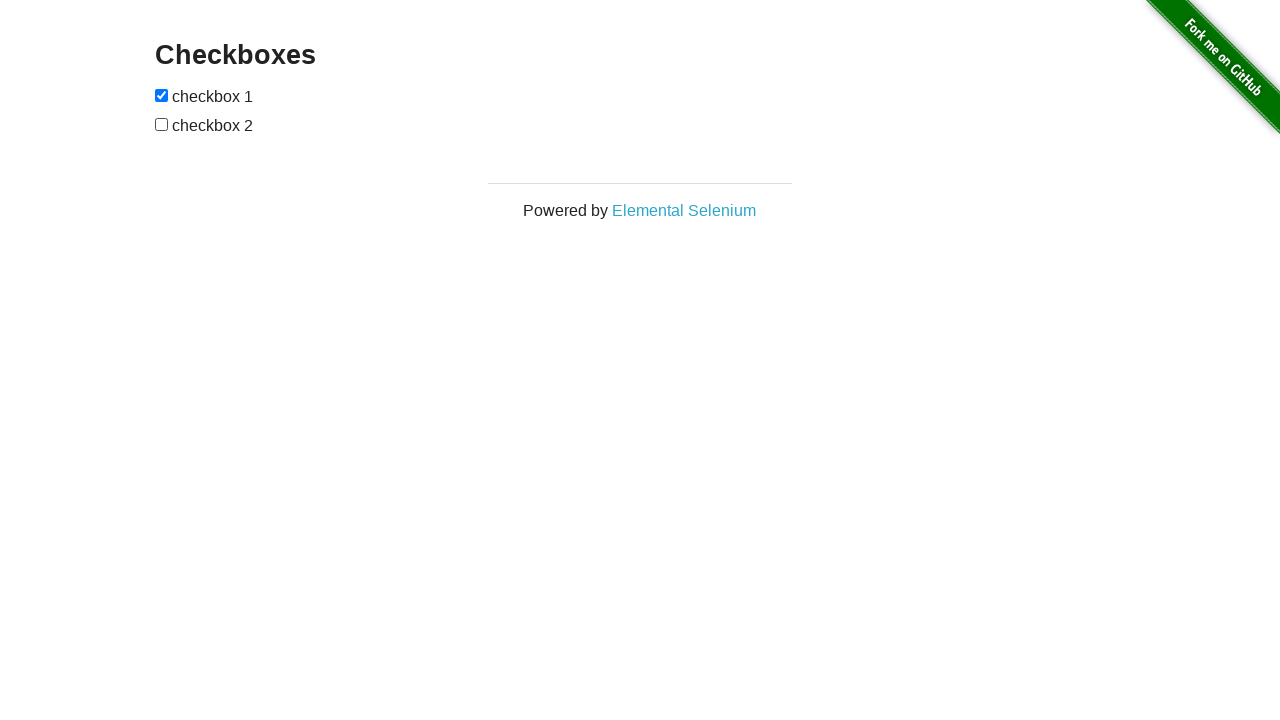